Tests handling of disabled web elements by clicking on a "Disabled" tab and then using JavaScript to fill a disabled input field with a name value

Starting URL: https://demoapps.qspiders.com/ui?scenario=1

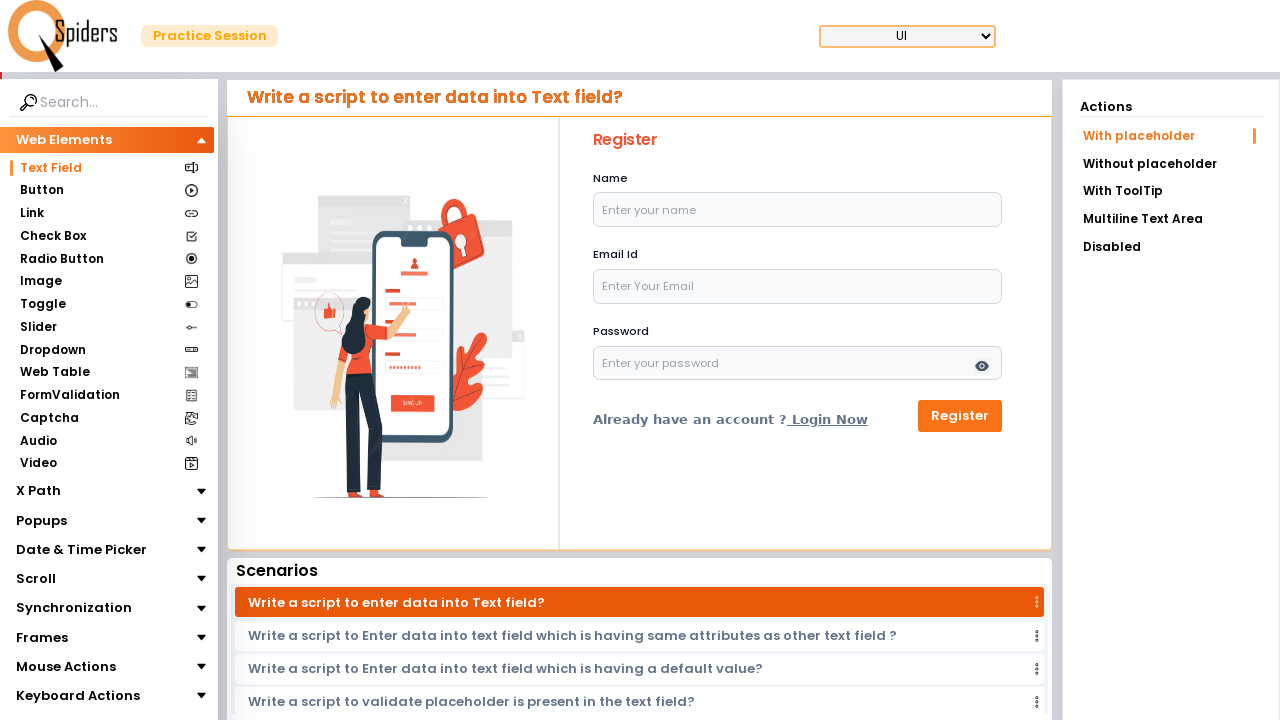

Clicked on the 'Disabled' tab at (1171, 247) on xpath=//li[text()='Disabled']
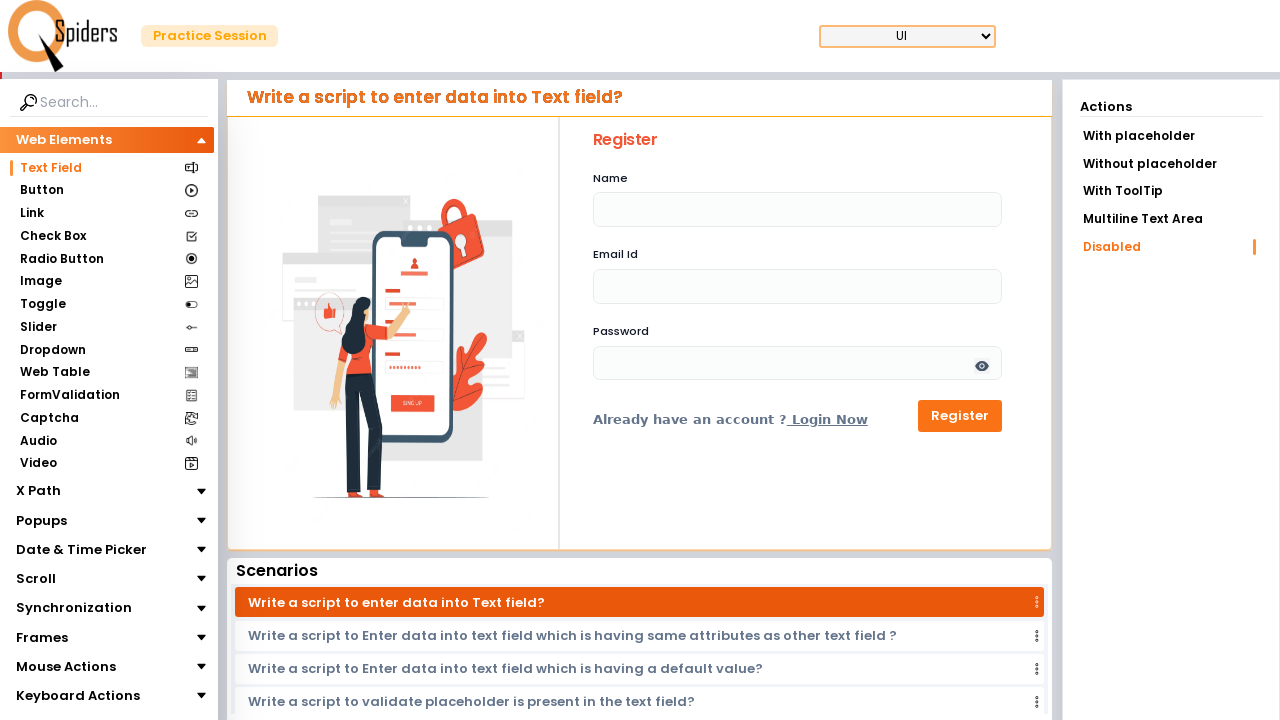

Waited 2 seconds for disabled element section to load
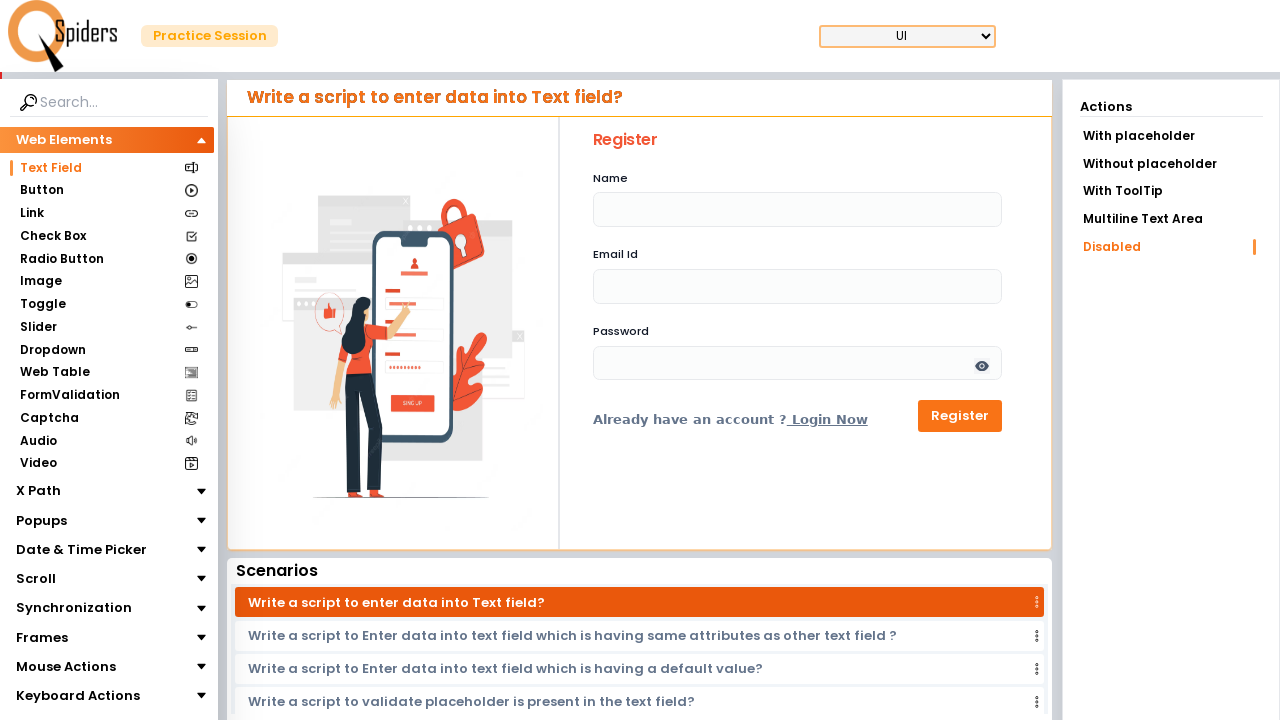

Used JavaScript to fill disabled input field with name 'Rajesh Kumar'
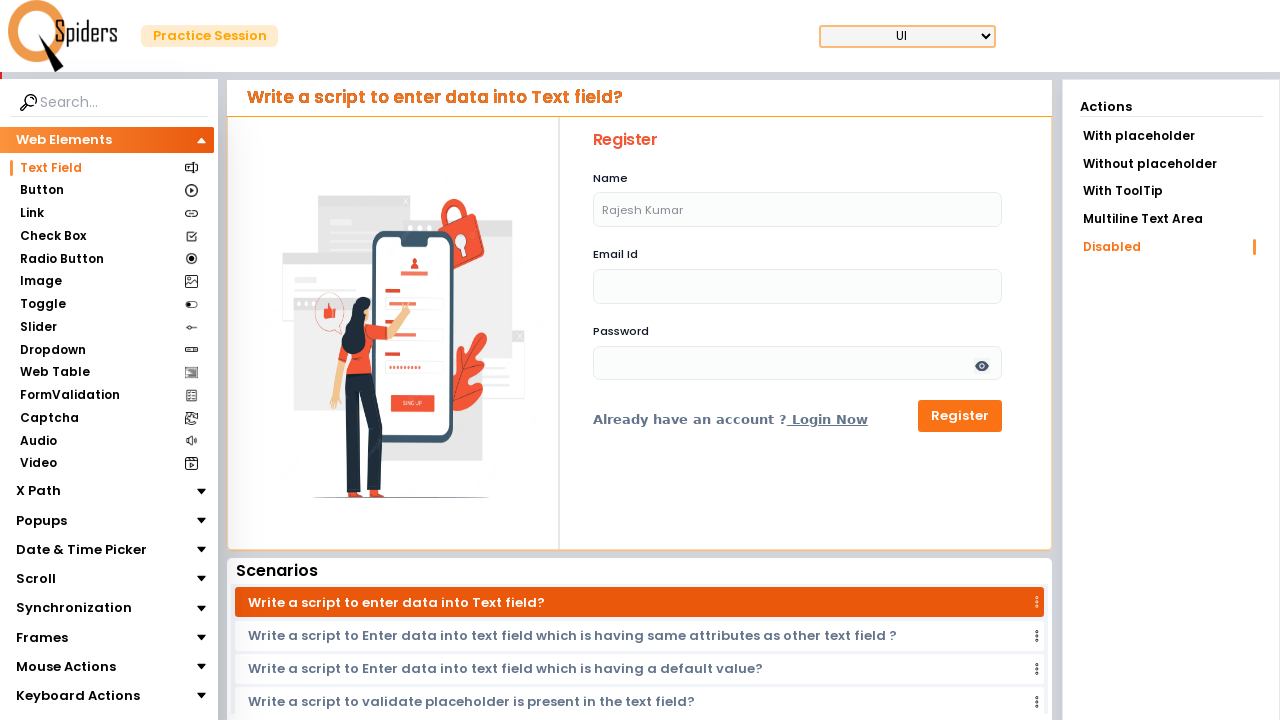

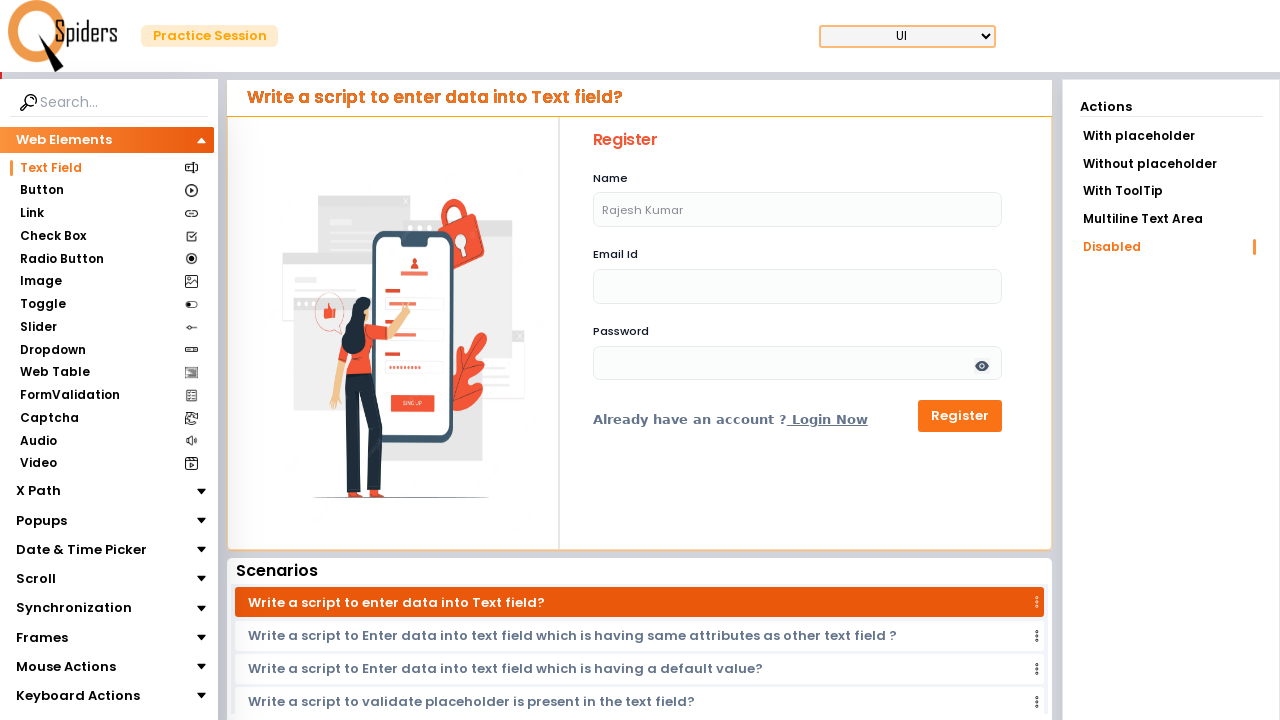